Tests the NSW Service stamp duty calculator by navigating to the calculator, selecting vehicle options, entering a price amount, and verifying the calculation results appear.

Starting URL: https://www.service.nsw.gov.au/transaction/check-motor-vehicle-stamp-duty

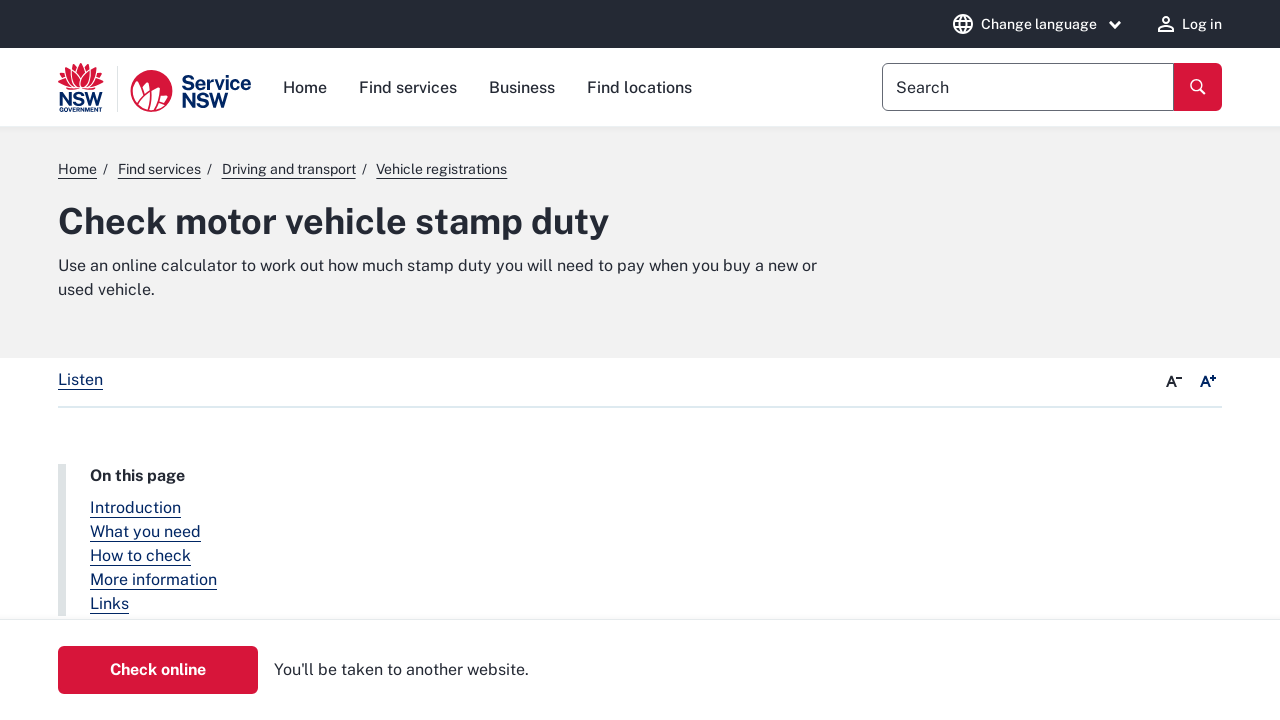

Waited for 'Check online' button to be visible on the page
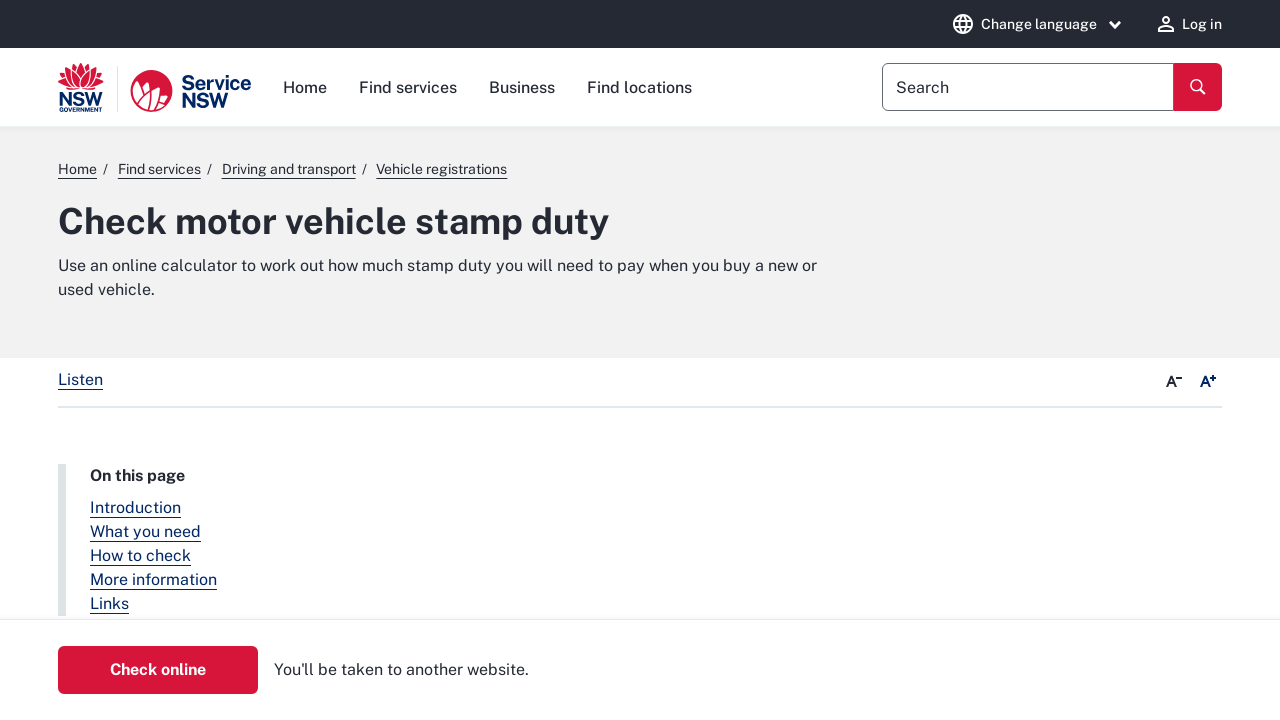

Clicked 'Check online' button to access the stamp duty calculator at (158, 670) on a:has-text('Check online') >> nth=0
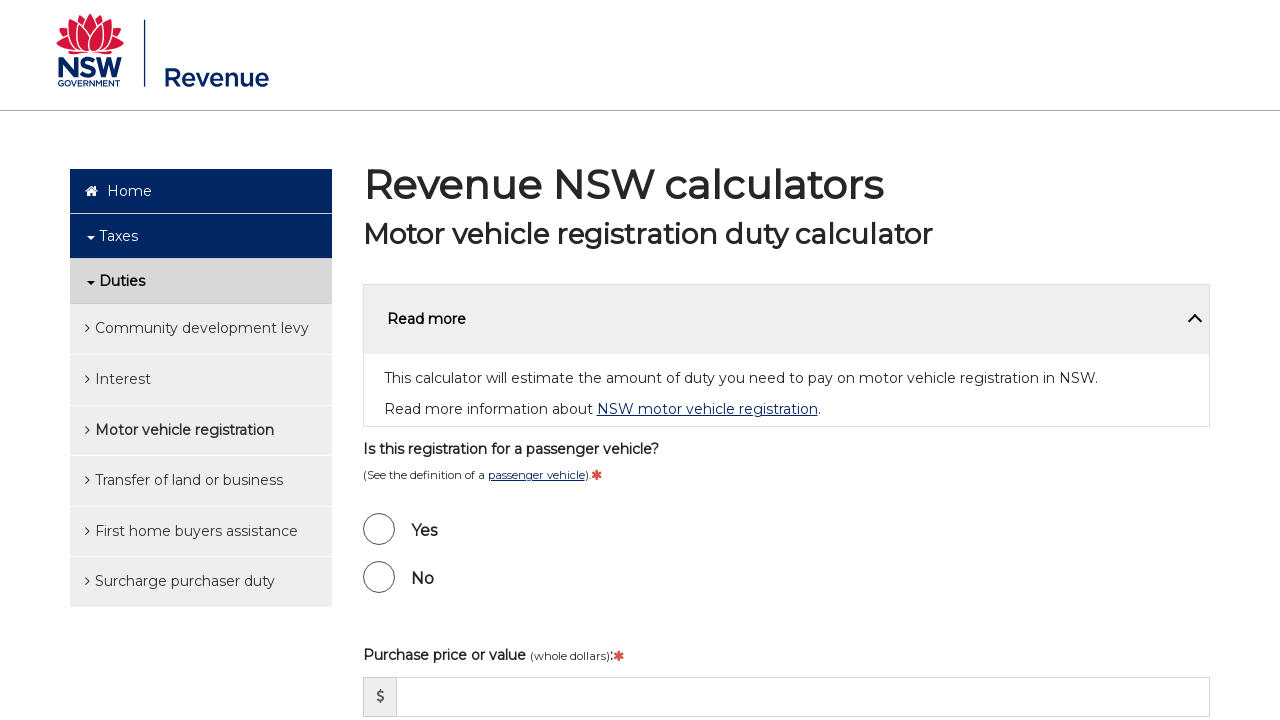

Calculator page DOM content loaded
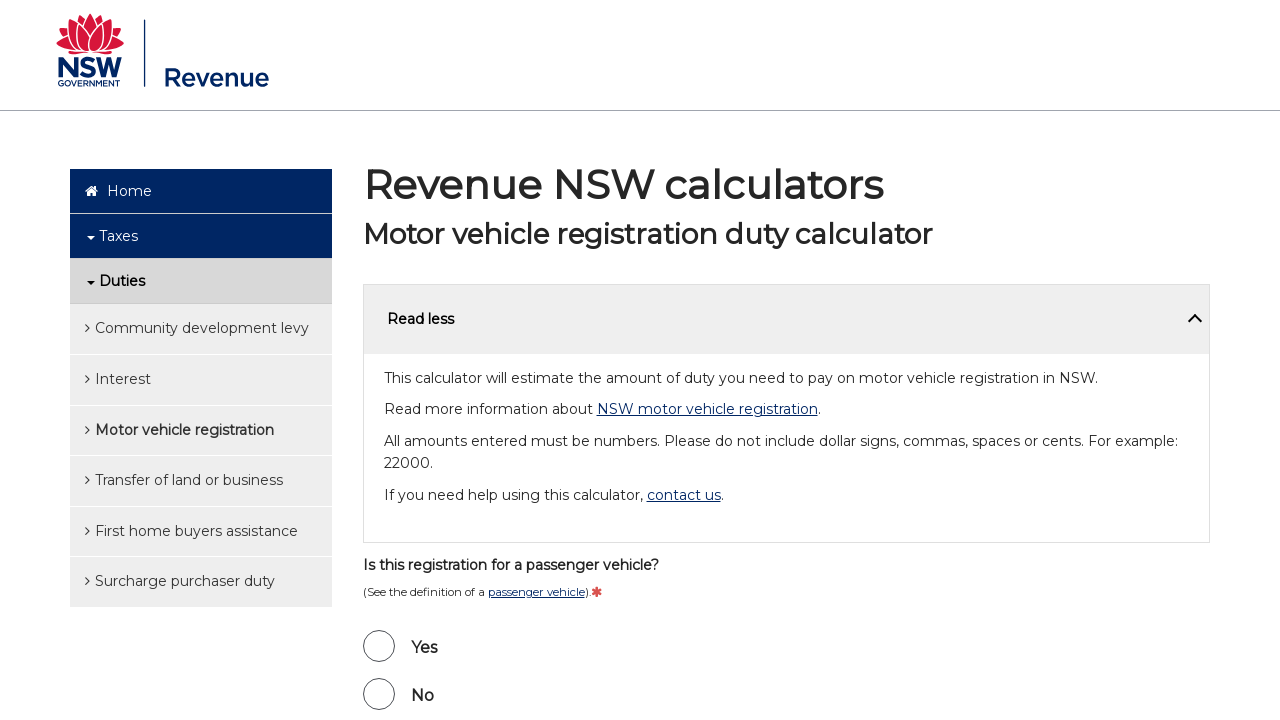

Waited for passenger vehicle question to appear on calculator page
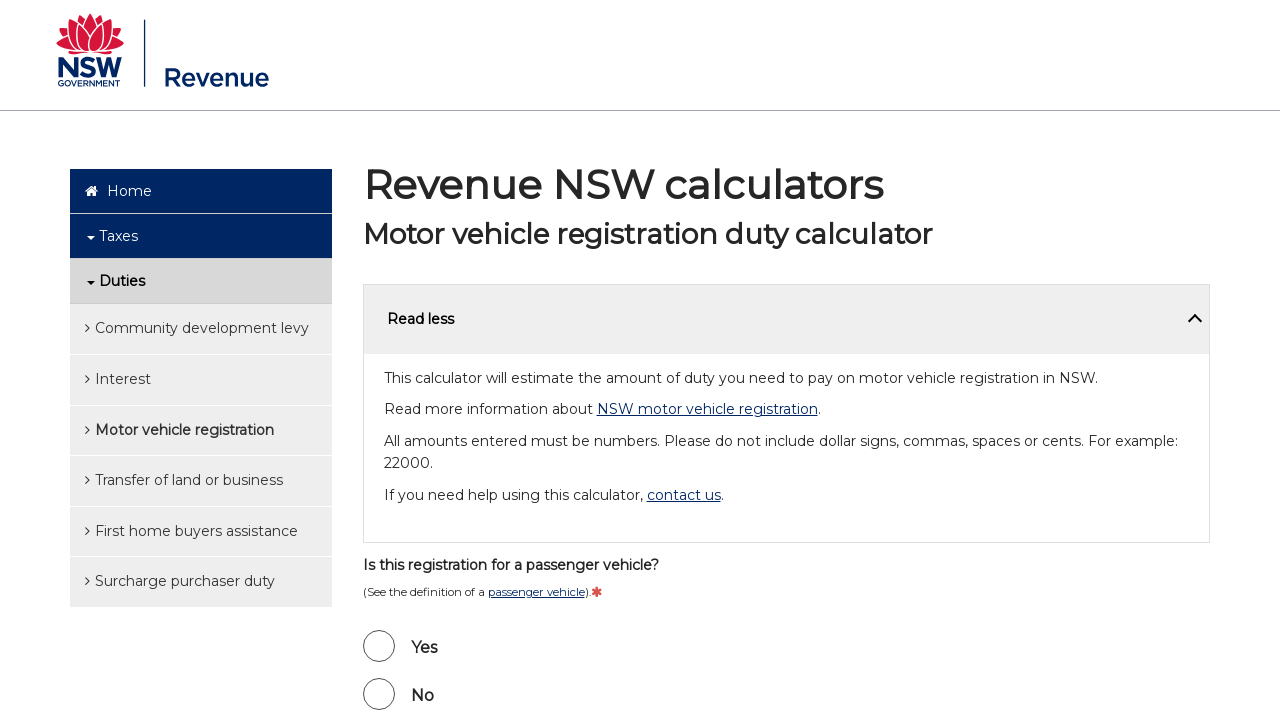

Selected 'Yes' for passenger vehicle question at (786, 646) on label:has-text('Yes') >> nth=0
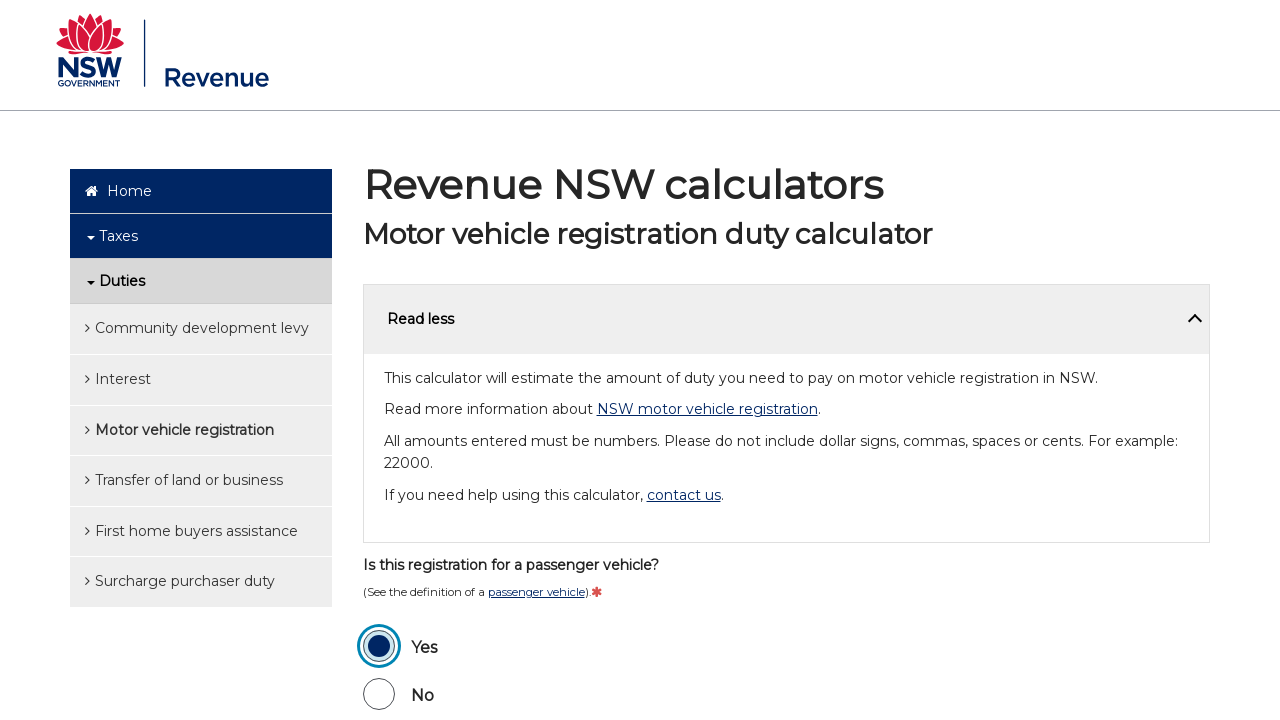

Entered vehicle price of $50,000 in the input field on input[type='text'] >> nth=0
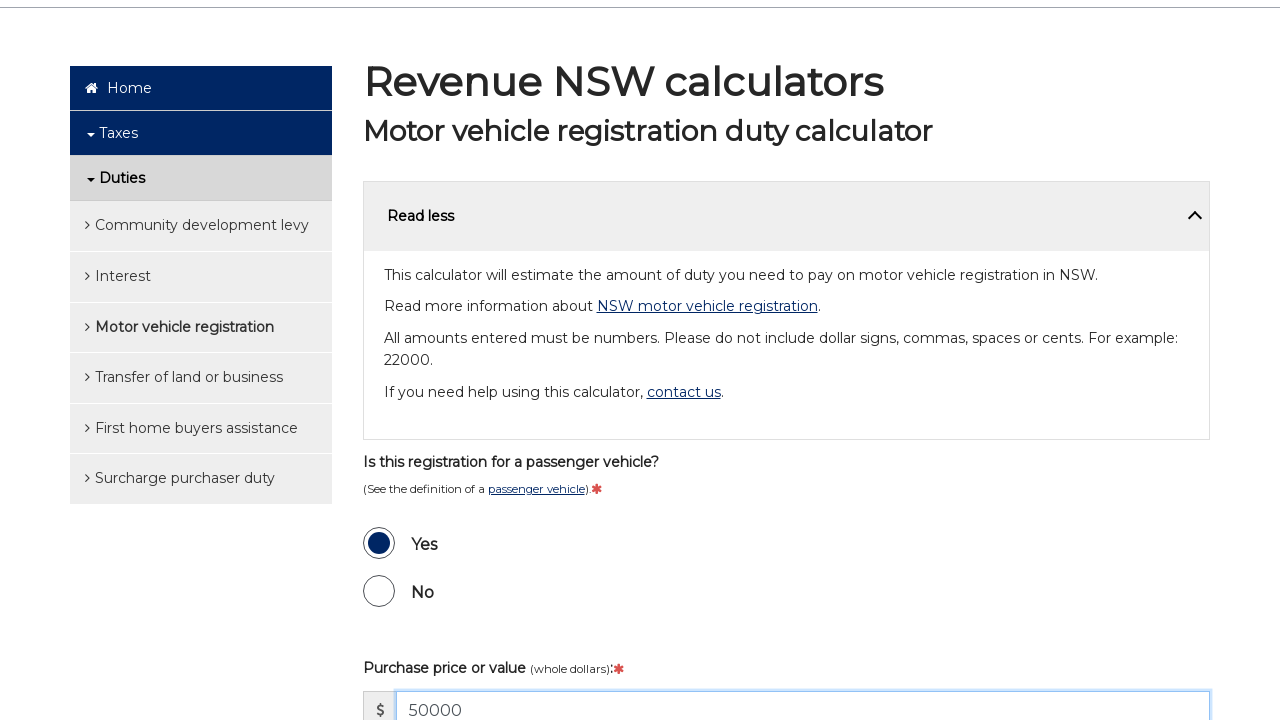

Clicked the Calculate button to compute stamp duty at (634, 488) on button:has-text('Calculate') >> nth=0
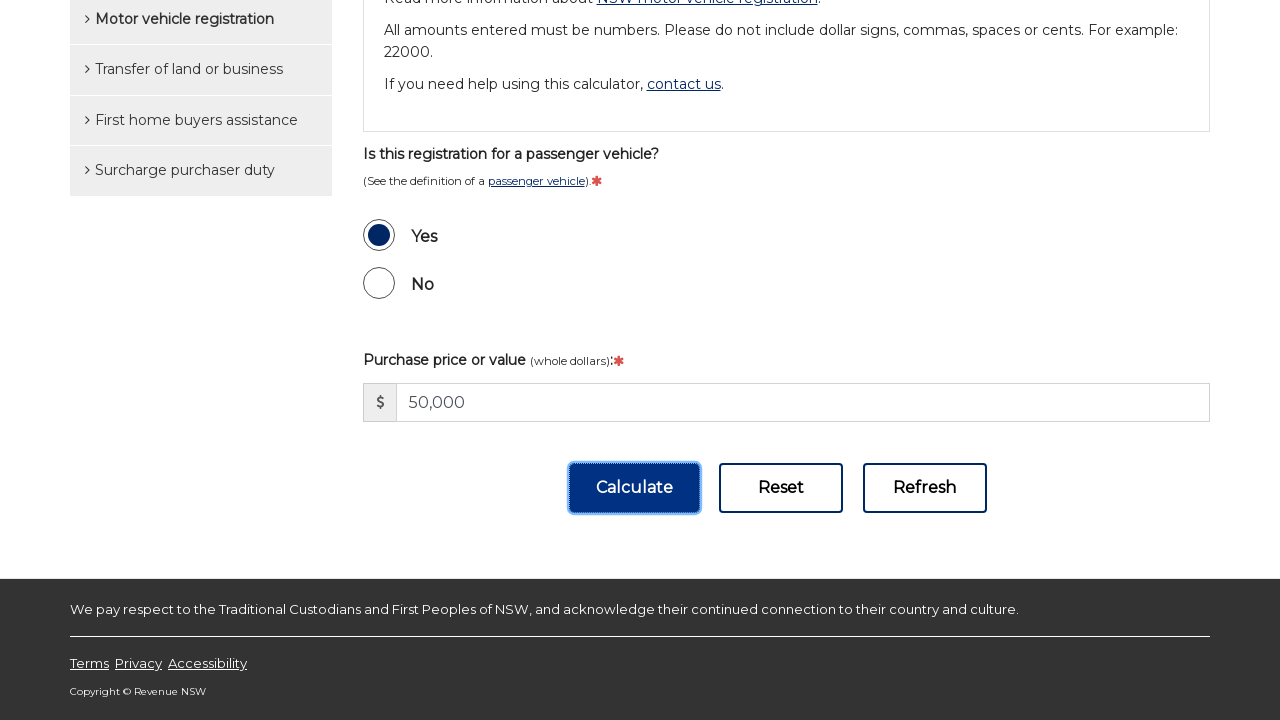

Waited 3 seconds for calculation results to render
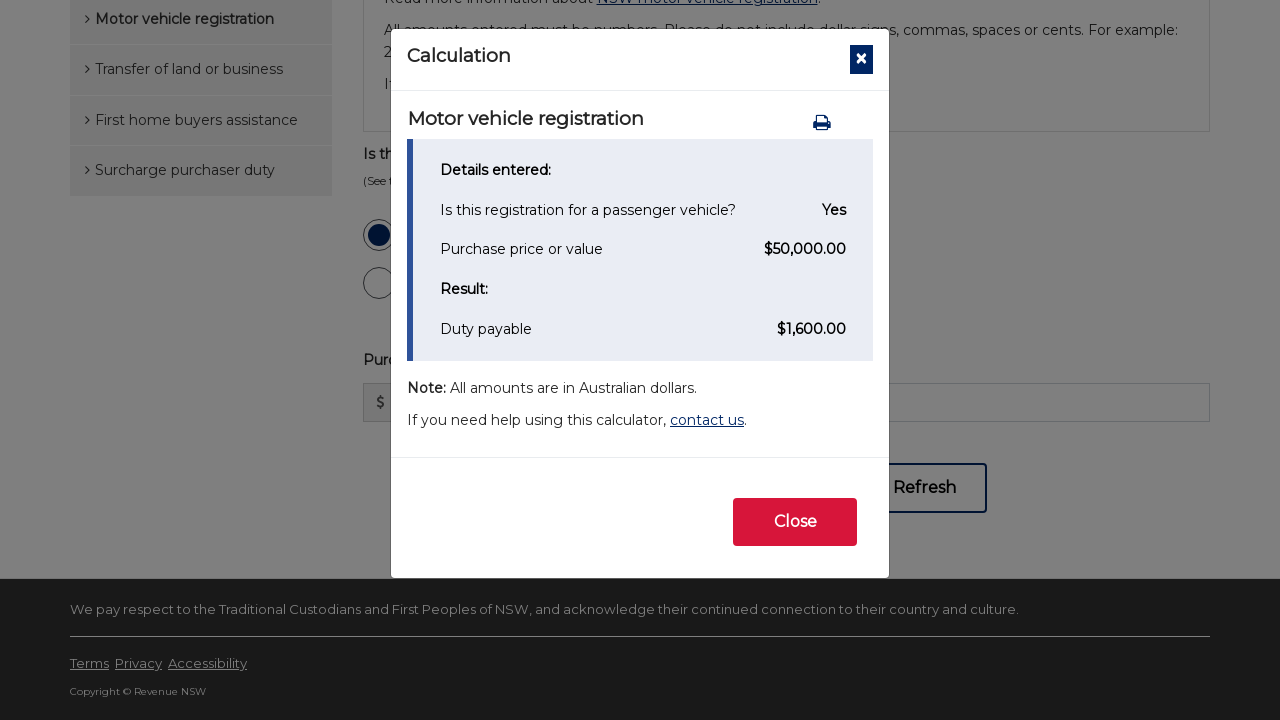

Retrieved page body text to verify calculation results
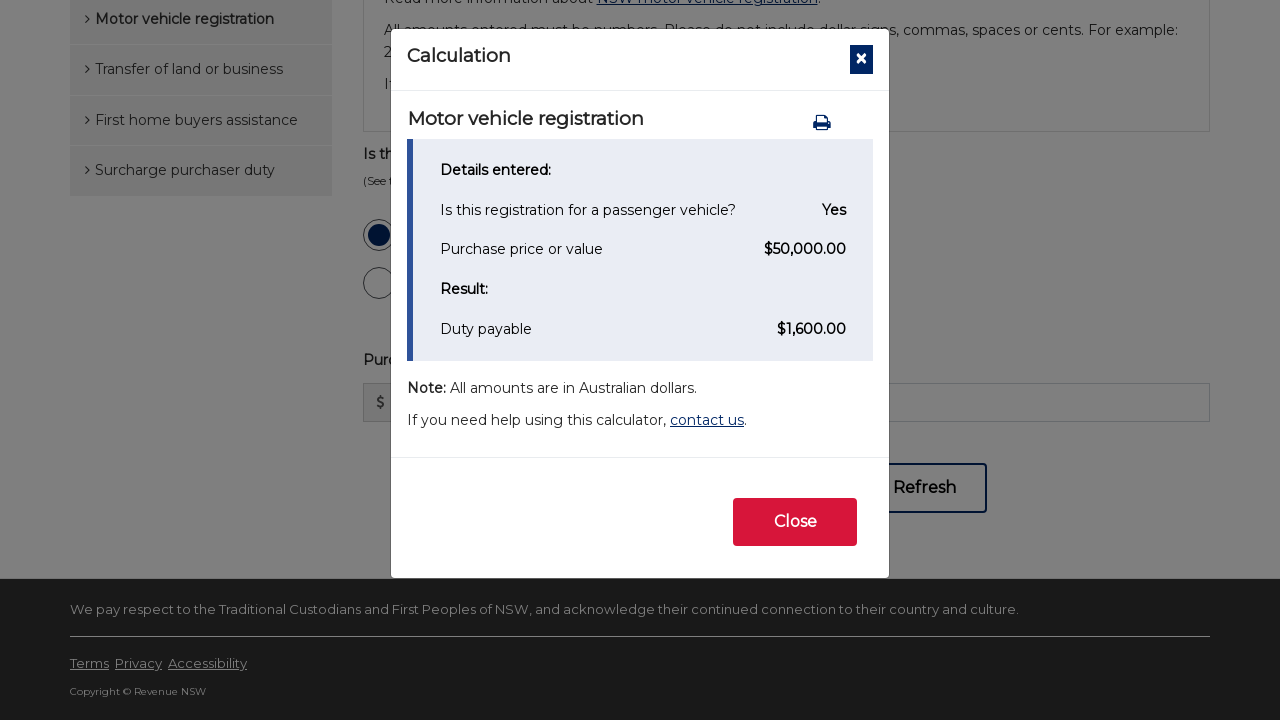

Verified that stamp duty calculation results are displayed on the page
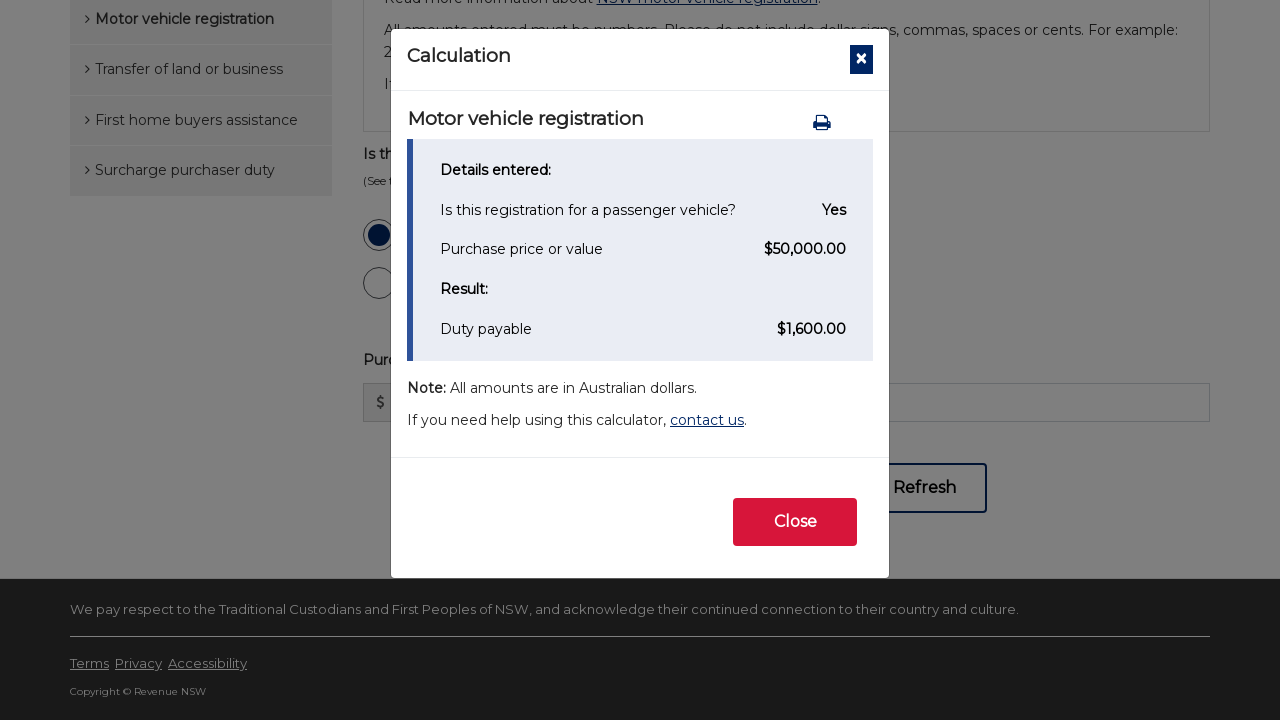

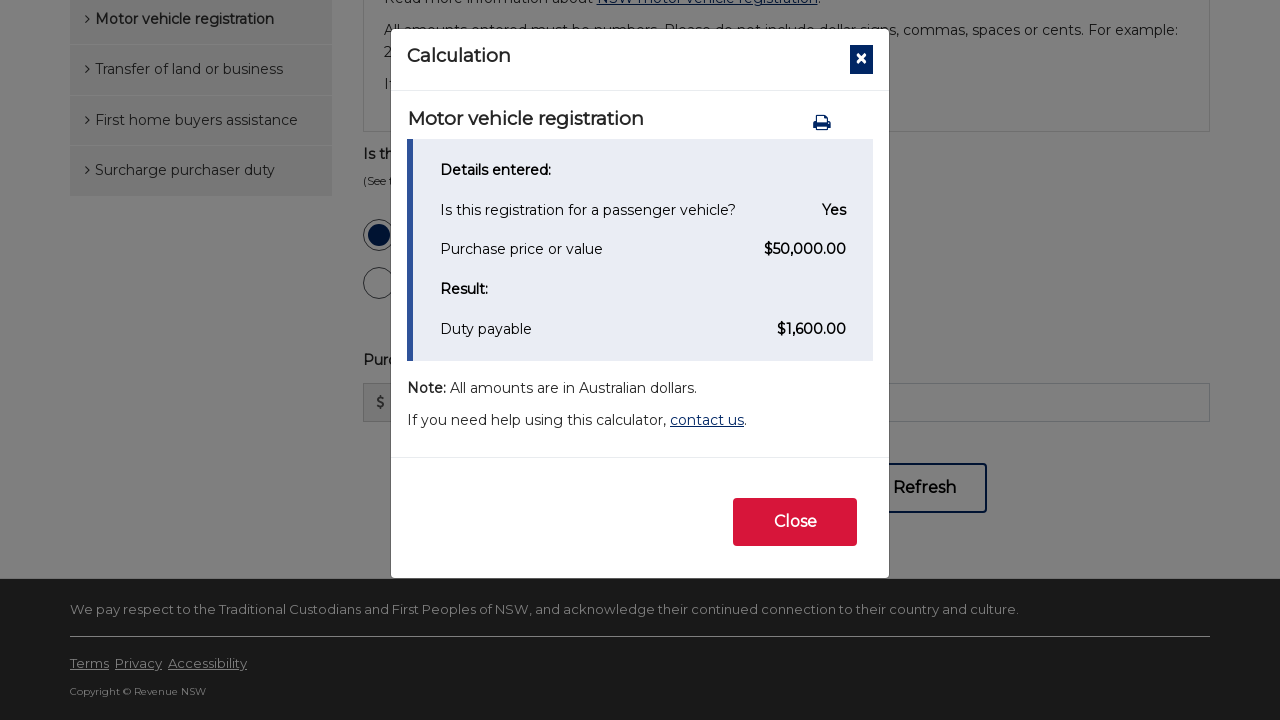